Tests internet speed measurement functionality on fast.com by clicking the "More Info" button to reveal upload and download speeds

Starting URL: https://fast.com/

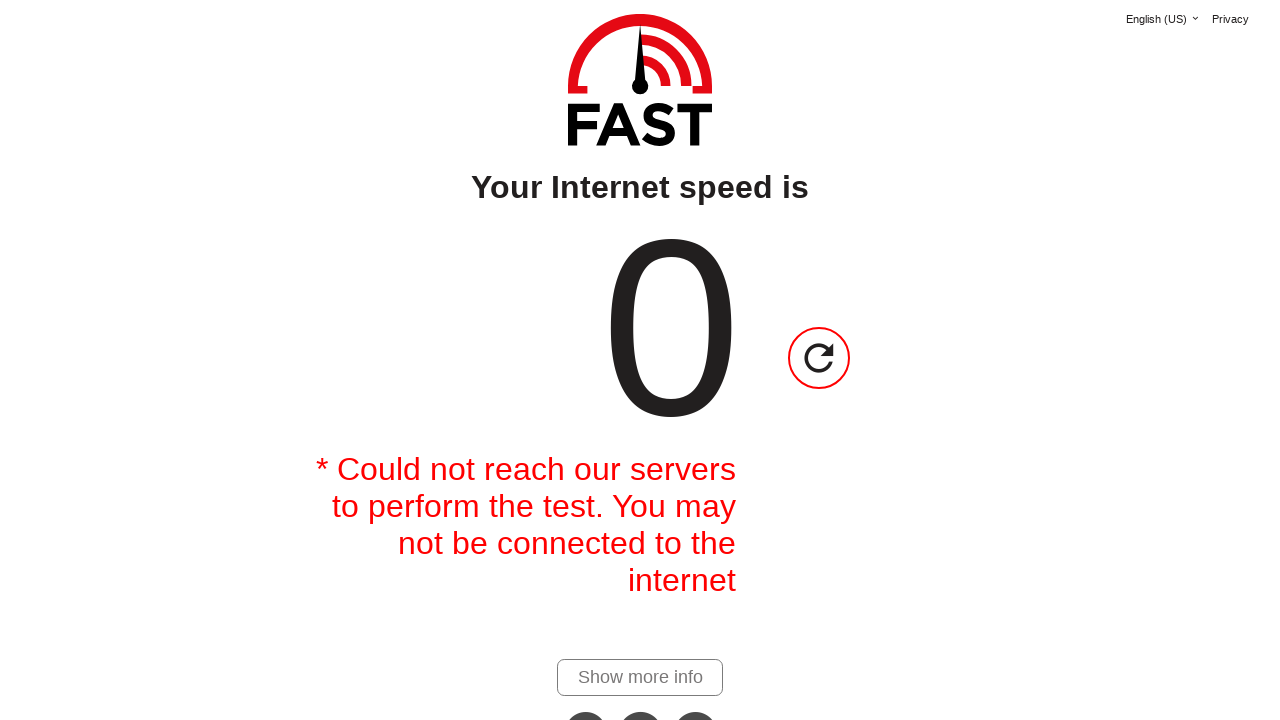

Waited 40 seconds for speed test to complete
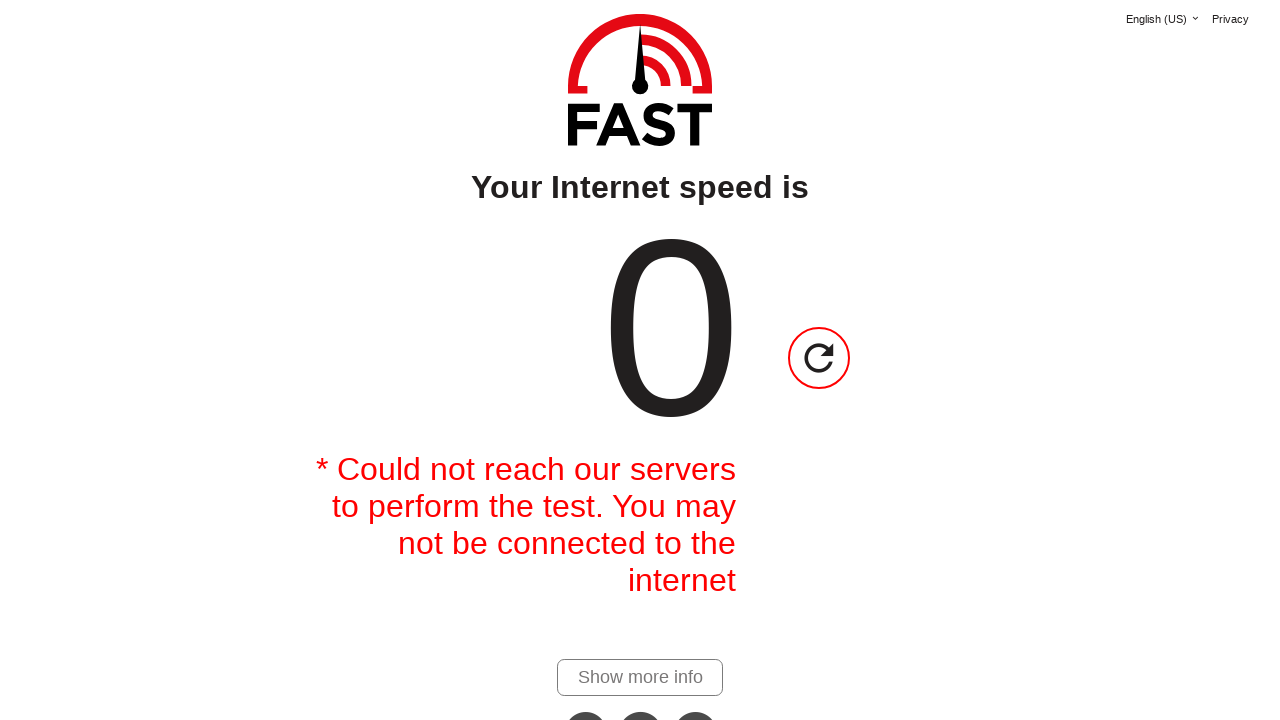

Clicked 'Show more info' button to reveal upload and download speeds at (640, 677) on xpath=//*[@id="show-more-details-link"]
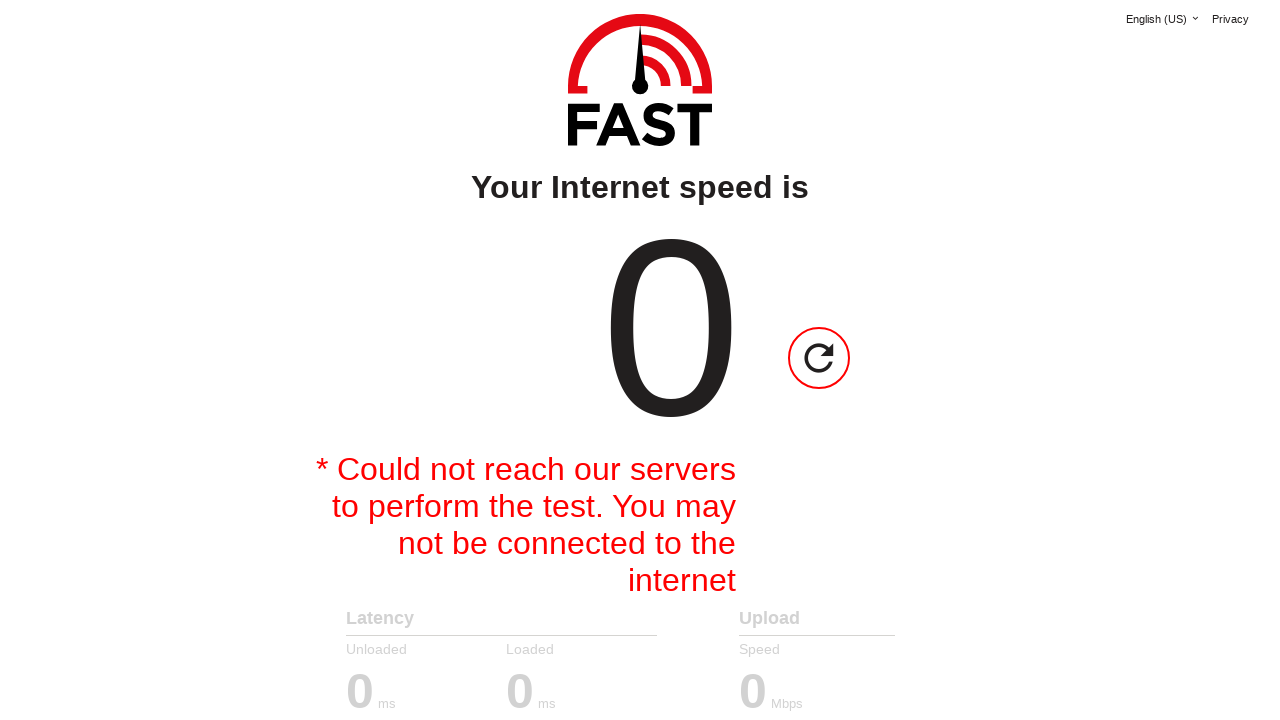

Download speed value became visible
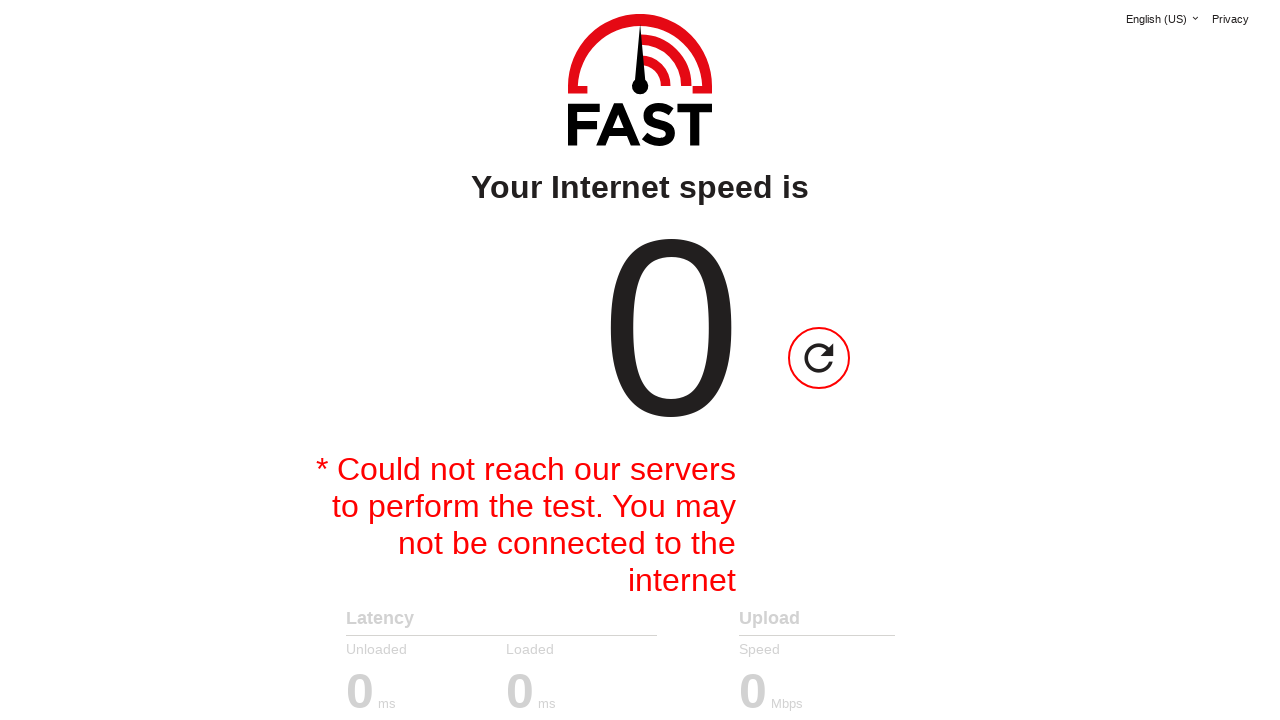

Upload speed value became visible
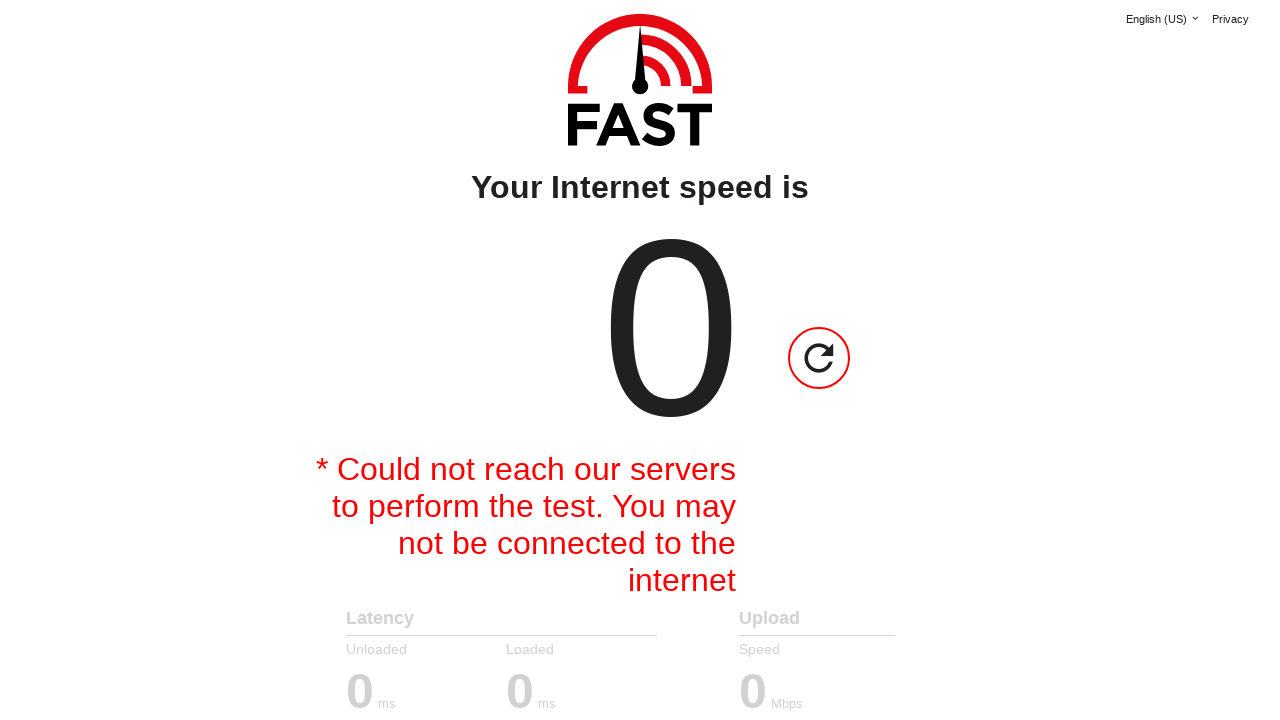

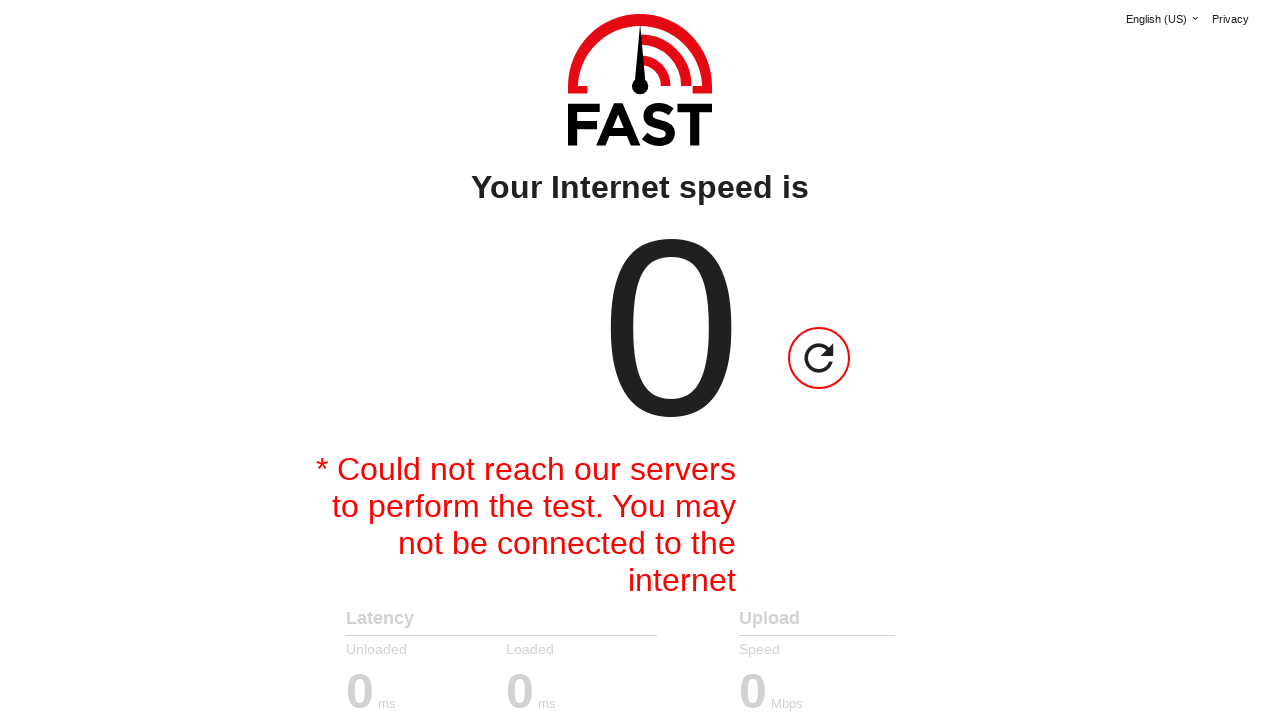